Tests user registration by filling out the registration form with all required fields and submitting it

Starting URL: https://parabank.parasoft.com/parabank/index.htm

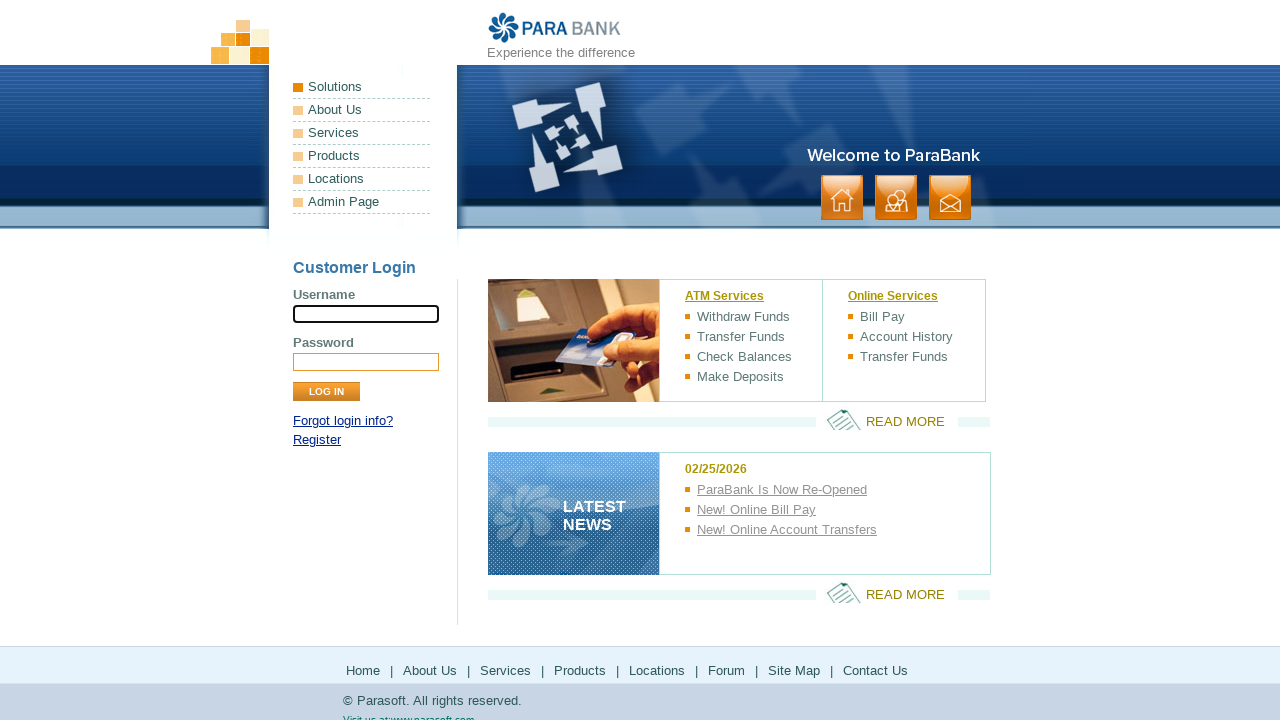

Clicked on Register link at (317, 440) on xpath=//a[contains(text(),'Register')]
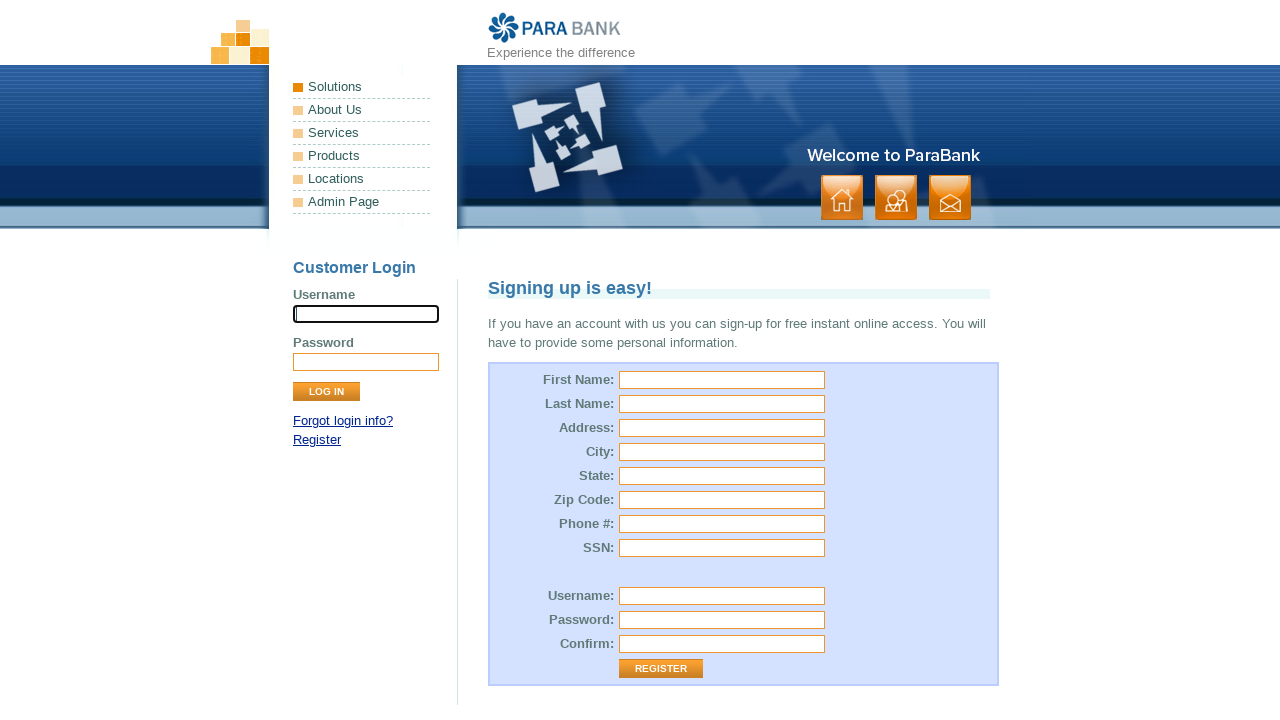

Filled in first name 'John' on #customer\.firstName
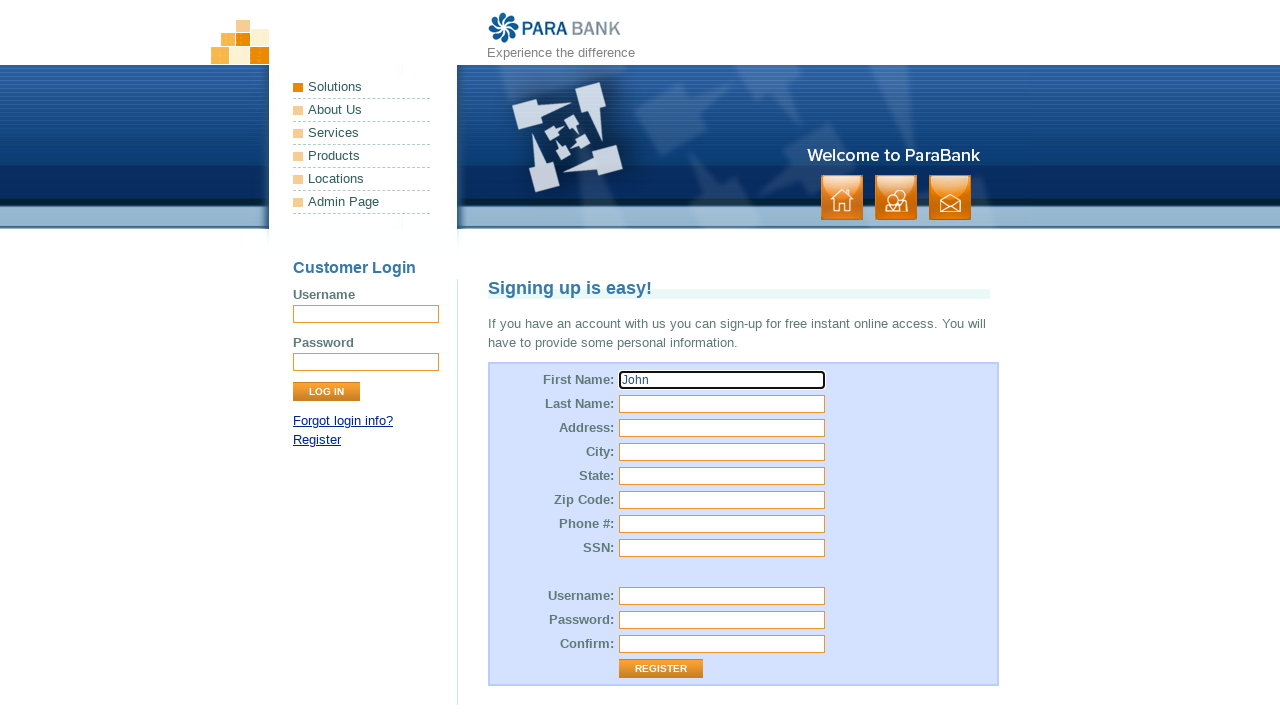

Filled in last name 'Smith' on #customer\.lastName
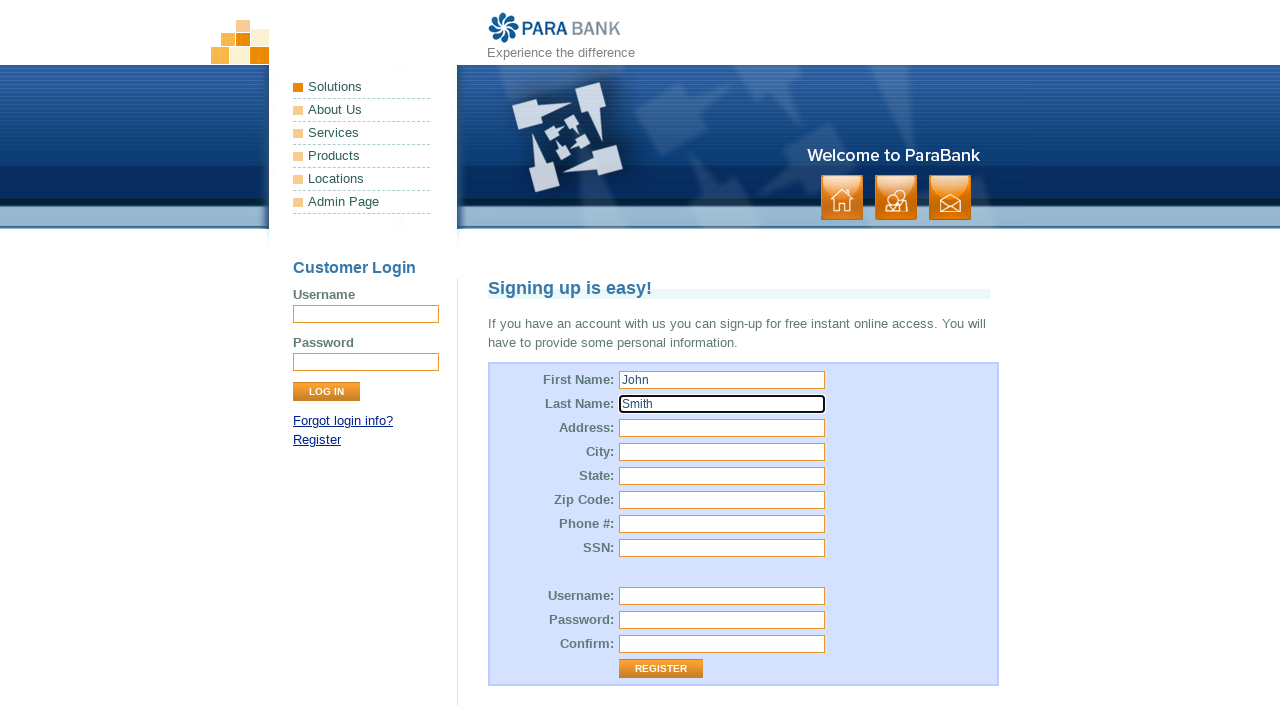

Filled in street address '123 Main Street' on #customer\.address\.street
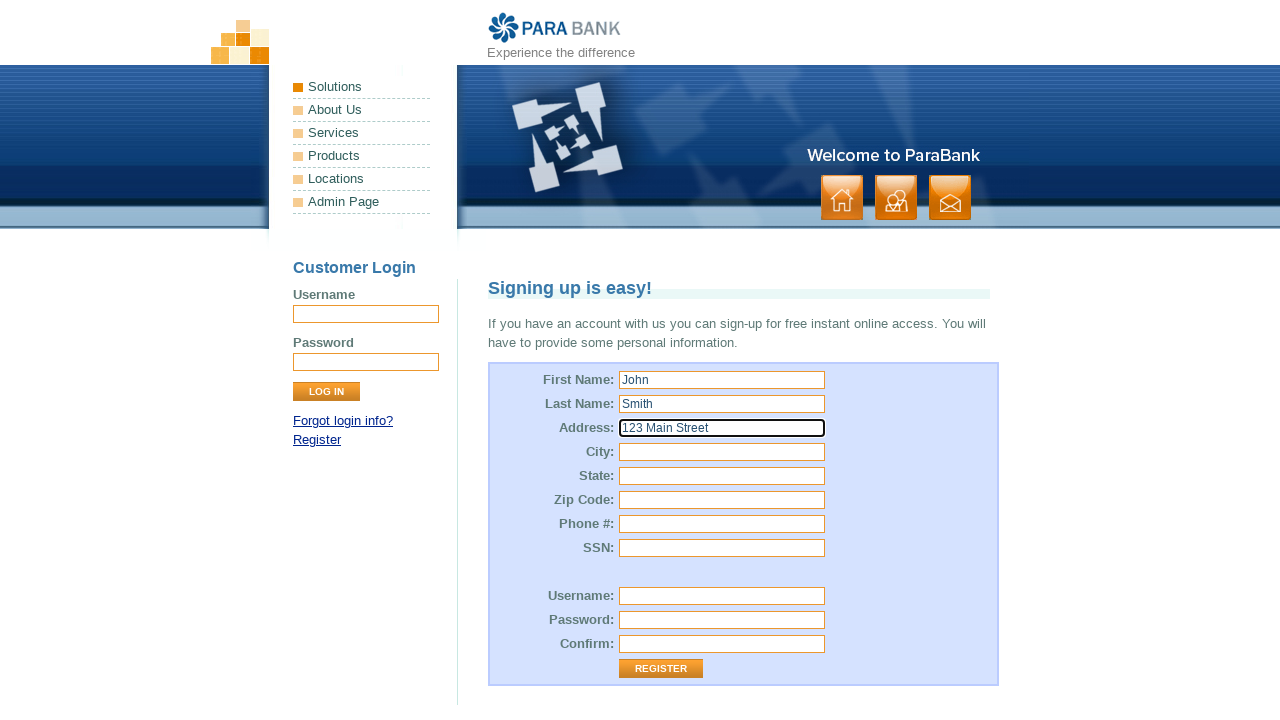

Filled in city 'New York' on #customer\.address\.city
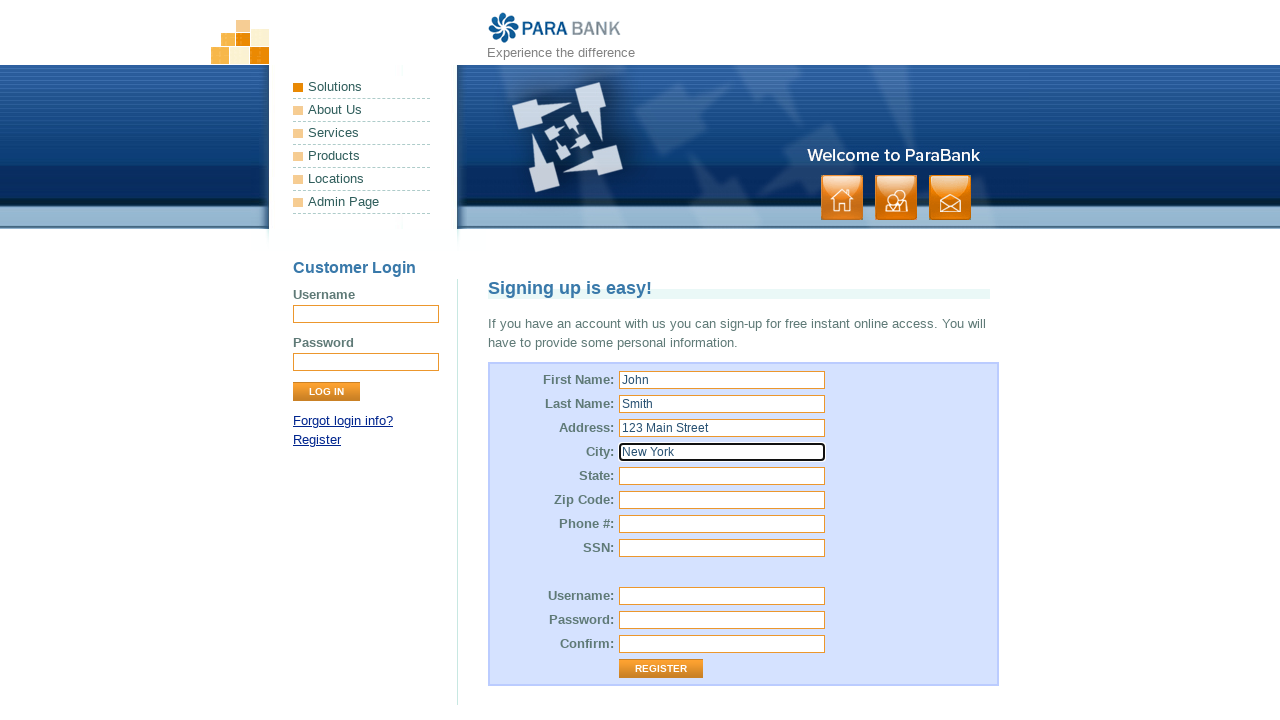

Filled in state 'NY' on #customer\.address\.state
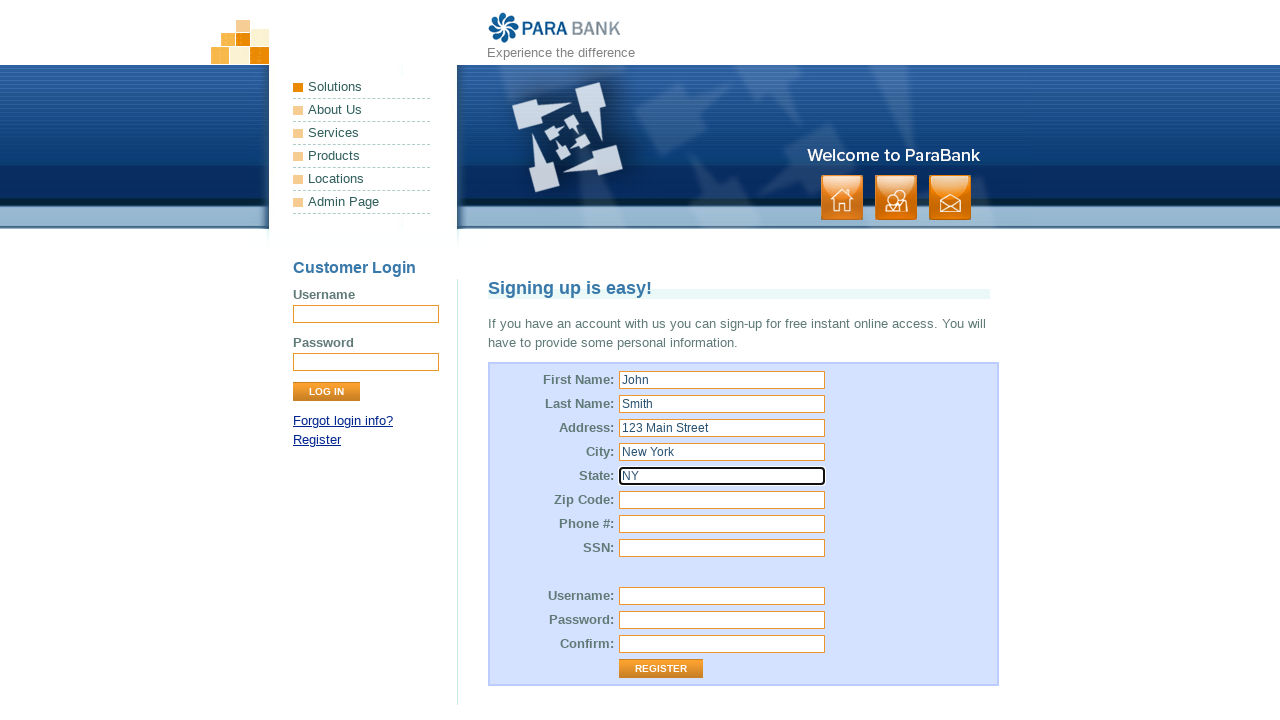

Filled in zip code '10001' on #customer\.address\.zipCode
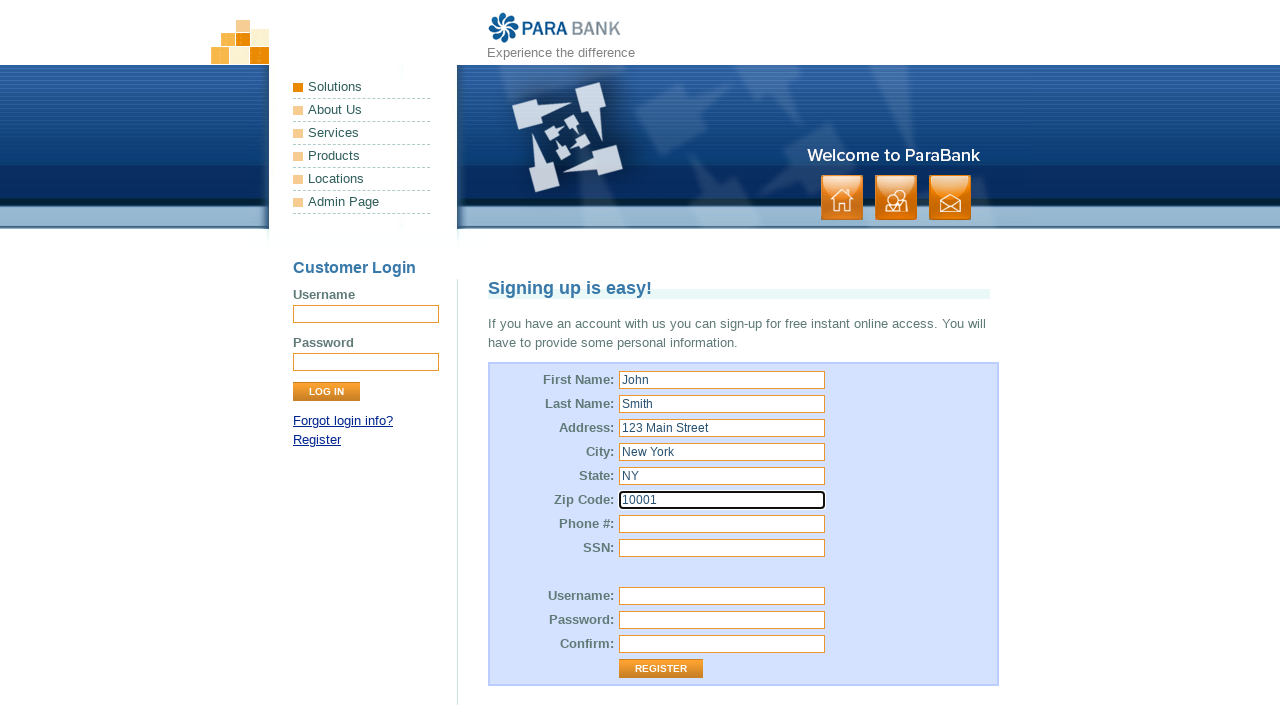

Filled in phone number '2125551234' on #customer\.phoneNumber
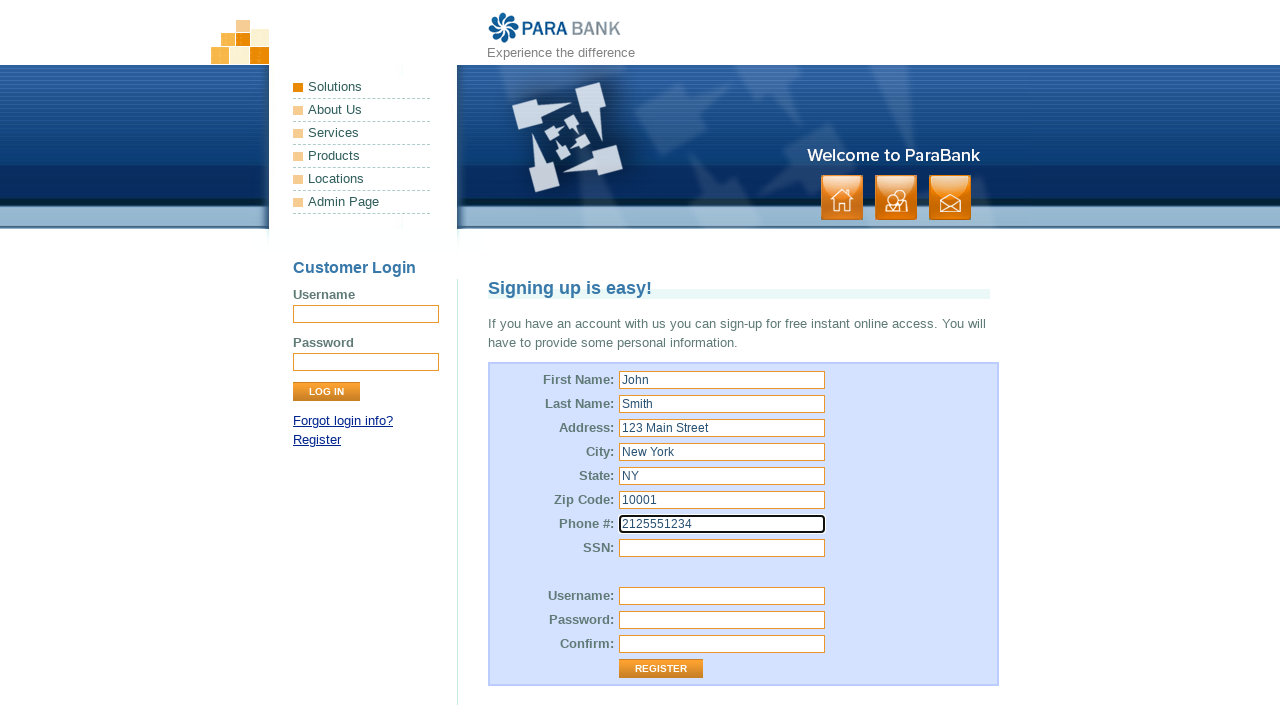

Filled in SSN '123456789' on #customer\.ssn
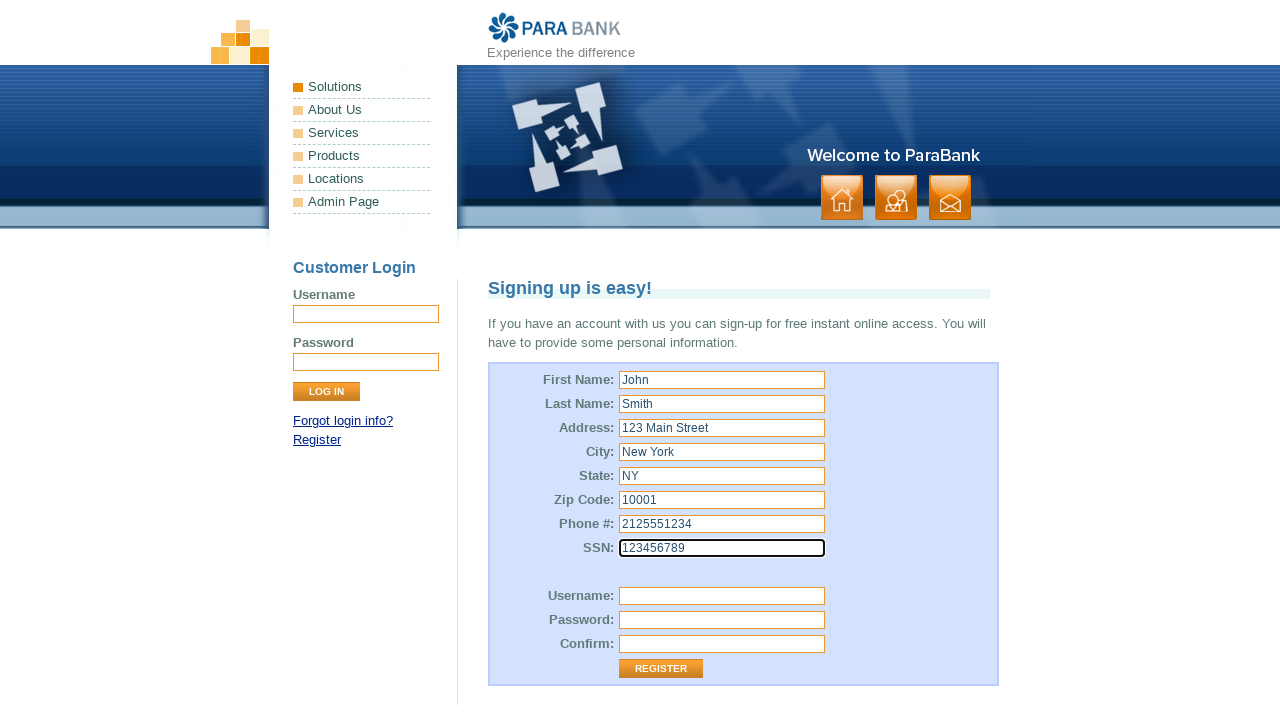

Filled in username 'testuser847' on #customer\.username
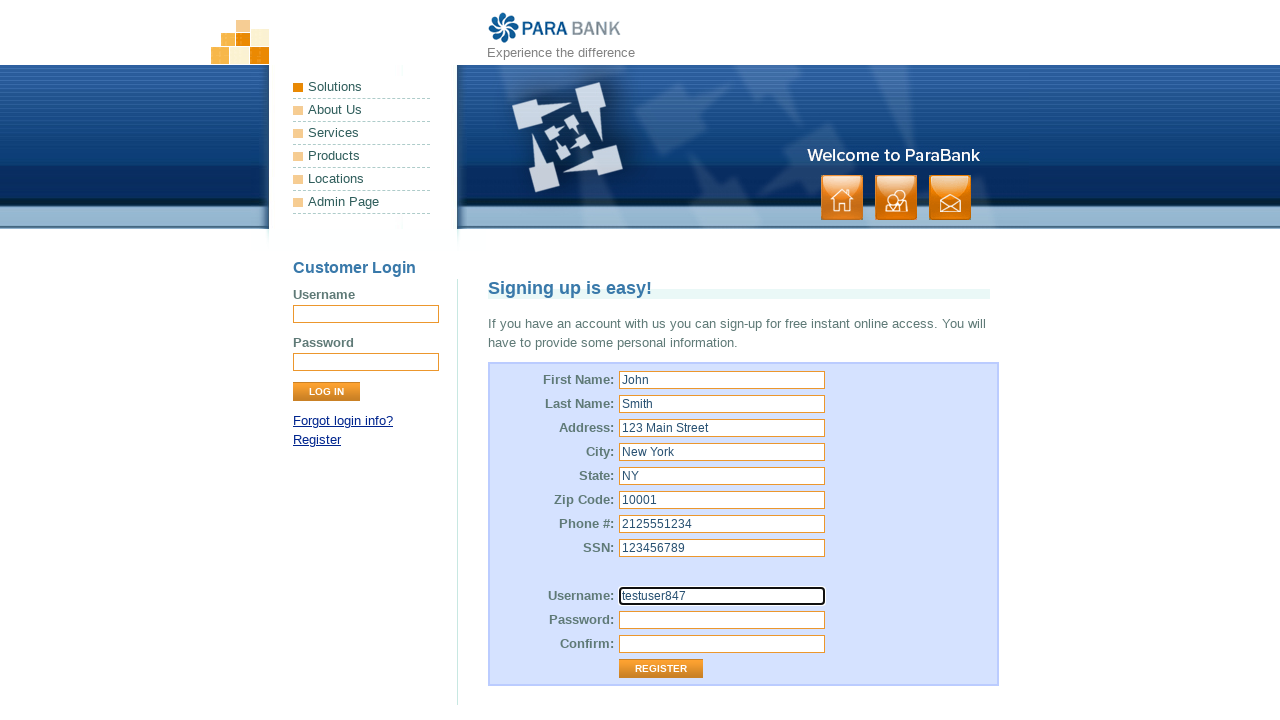

Filled in password on #customer\.password
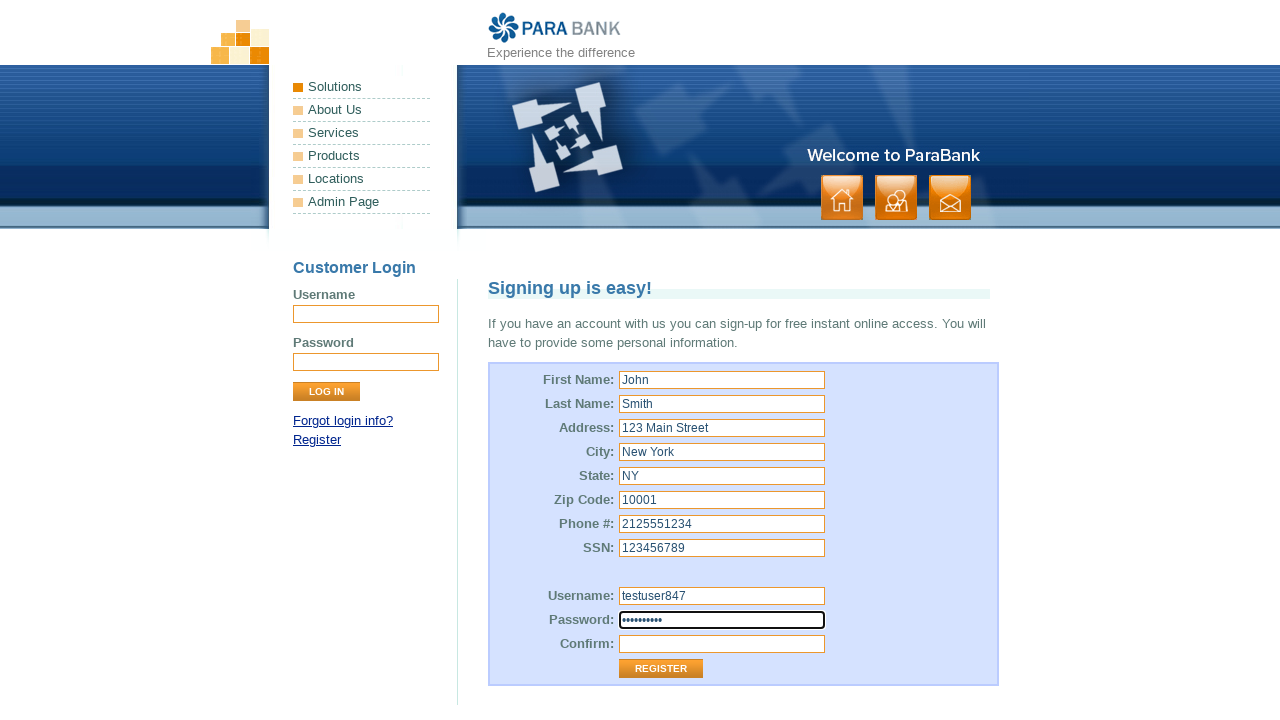

Filled in password confirmation on #repeatedPassword
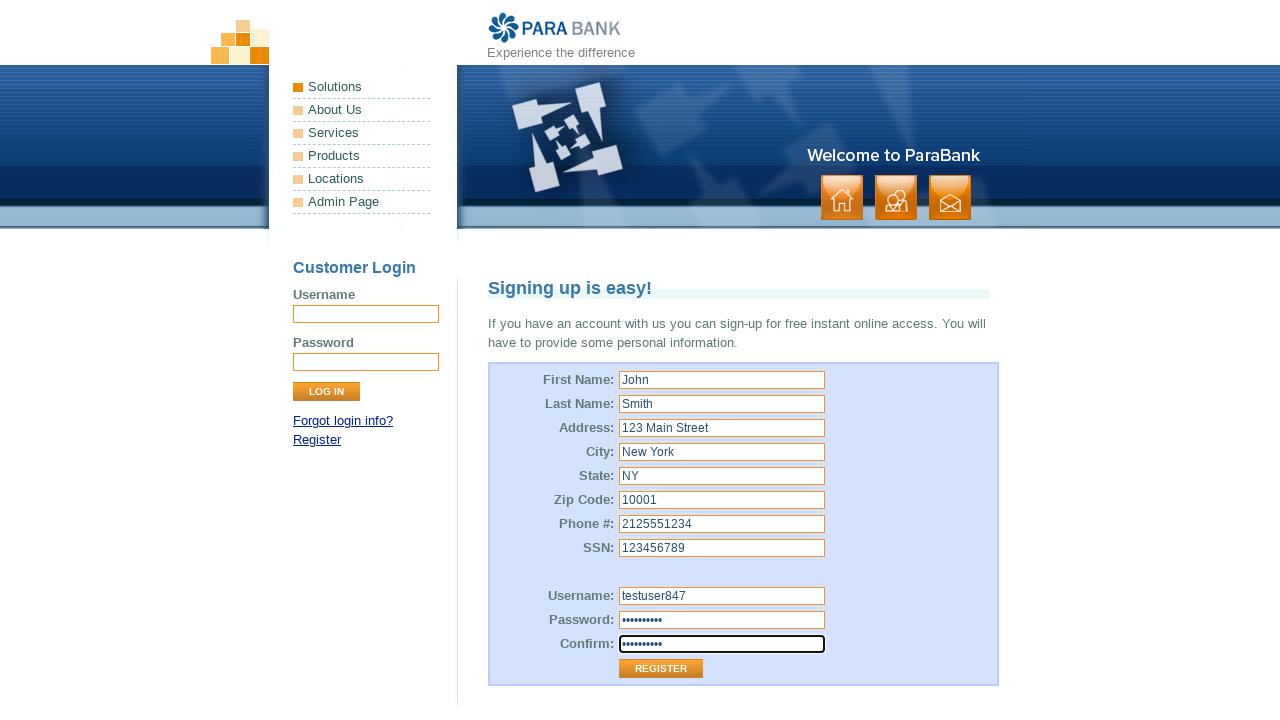

Clicked submit button to register account at (661, 669) on xpath=//tbody/tr[13]/td[2]/input[1]
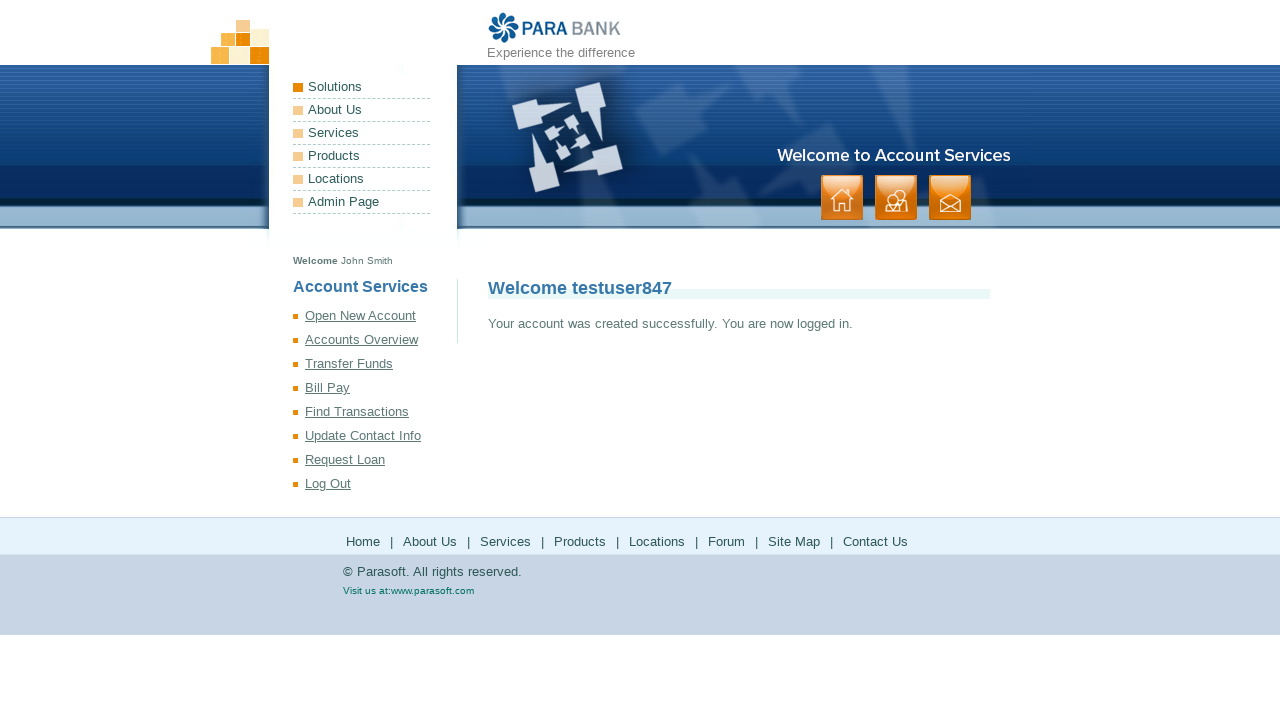

Registration success message appeared - account created and user logged in
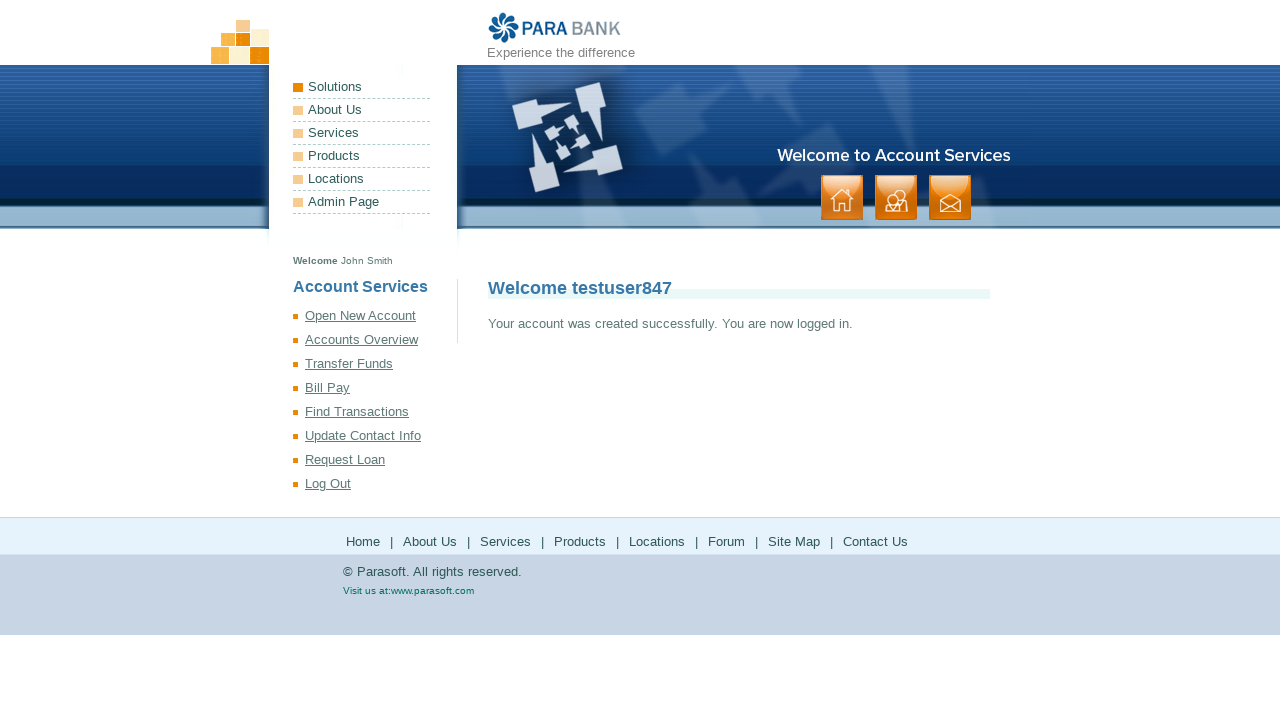

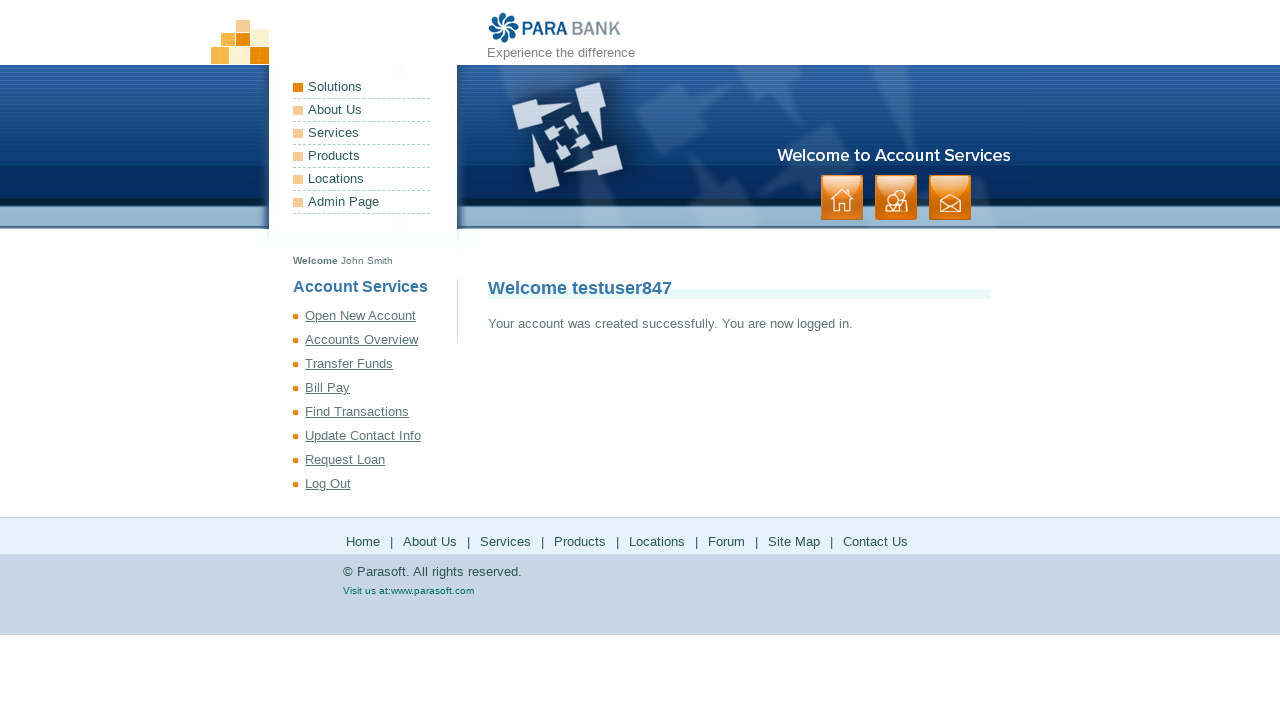